Tests prompt alert functionality by clicking on the Alert with TextBox tab, triggering a prompt dialog, entering text, and accepting it

Starting URL: http://demo.automationtesting.in/Alerts.html

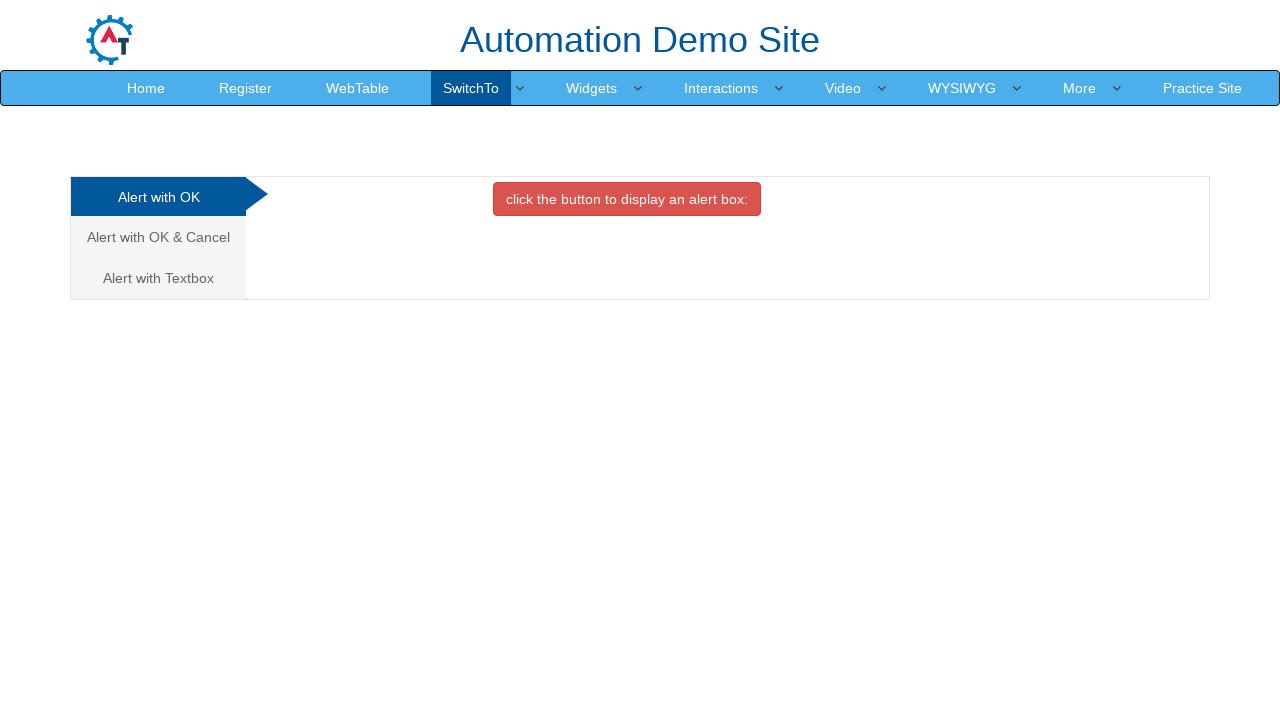

Clicked on 'Alert with Textbox' tab at (158, 278) on (//a[@class='analystic'])[3]
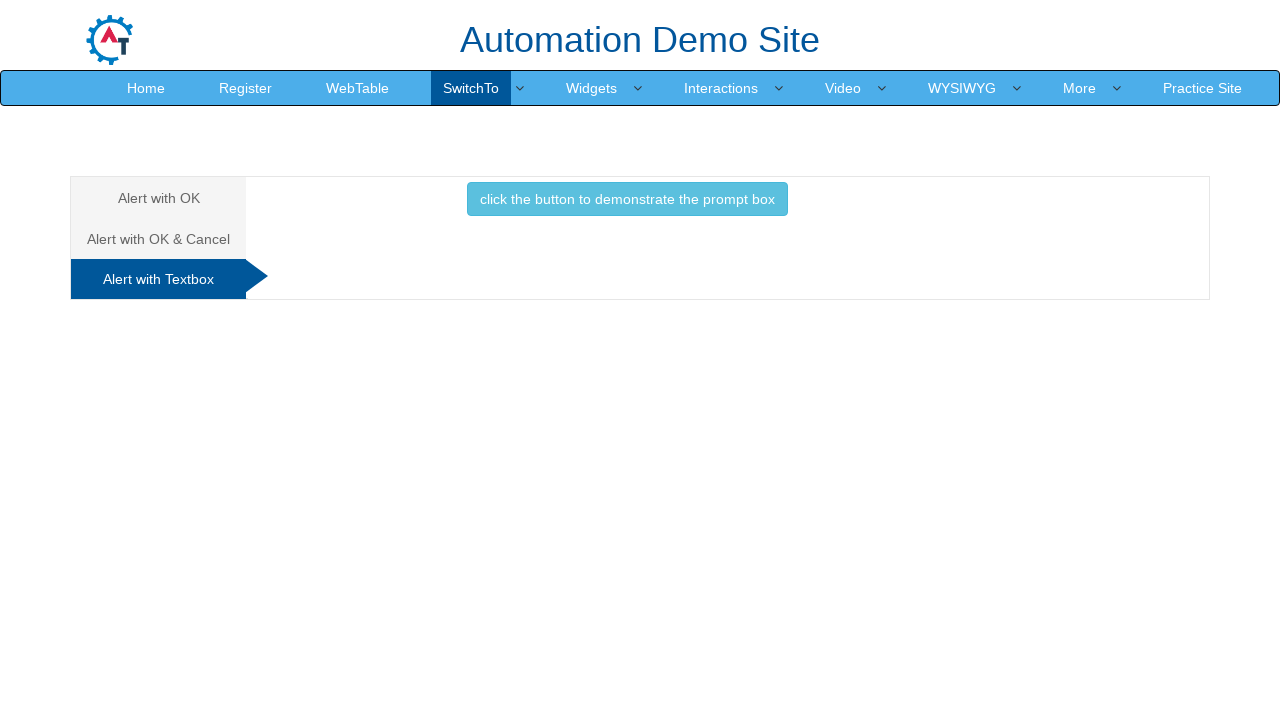

Clicked button to display prompt alert at (627, 199) on xpath=//button[@onclick='promptbox()']
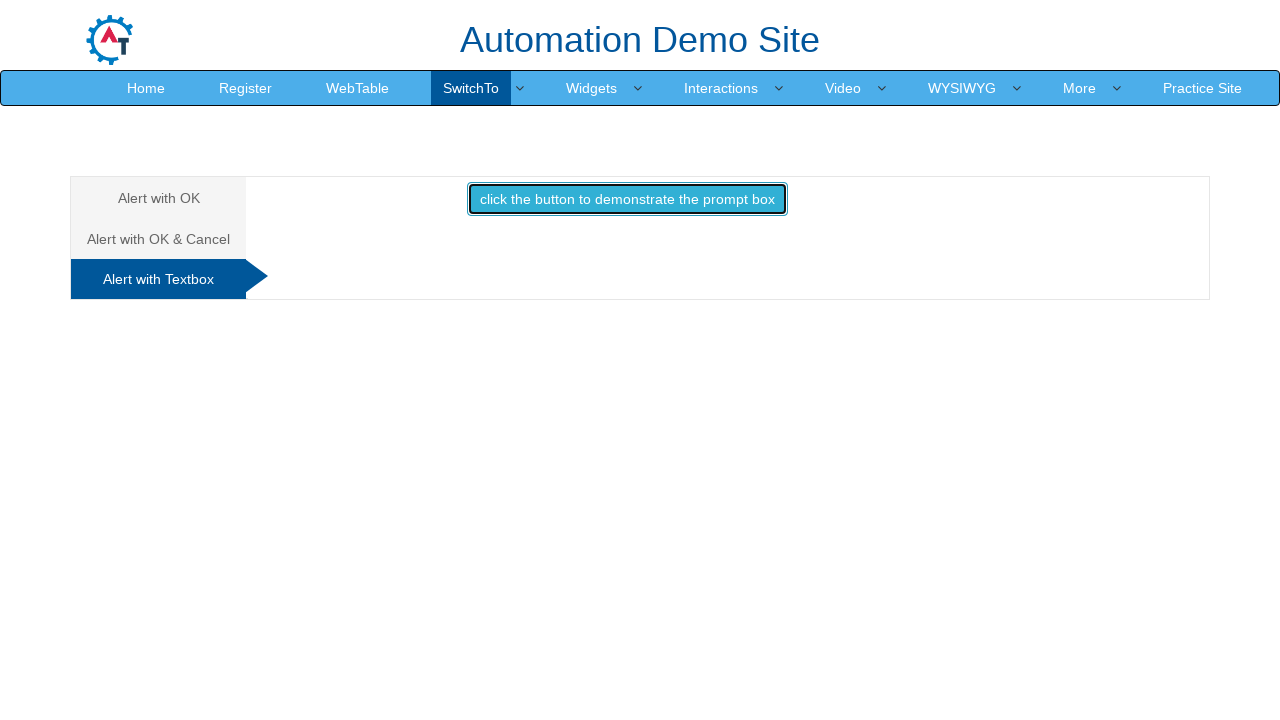

Set up dialog handler to accept prompt with text 'Hello'
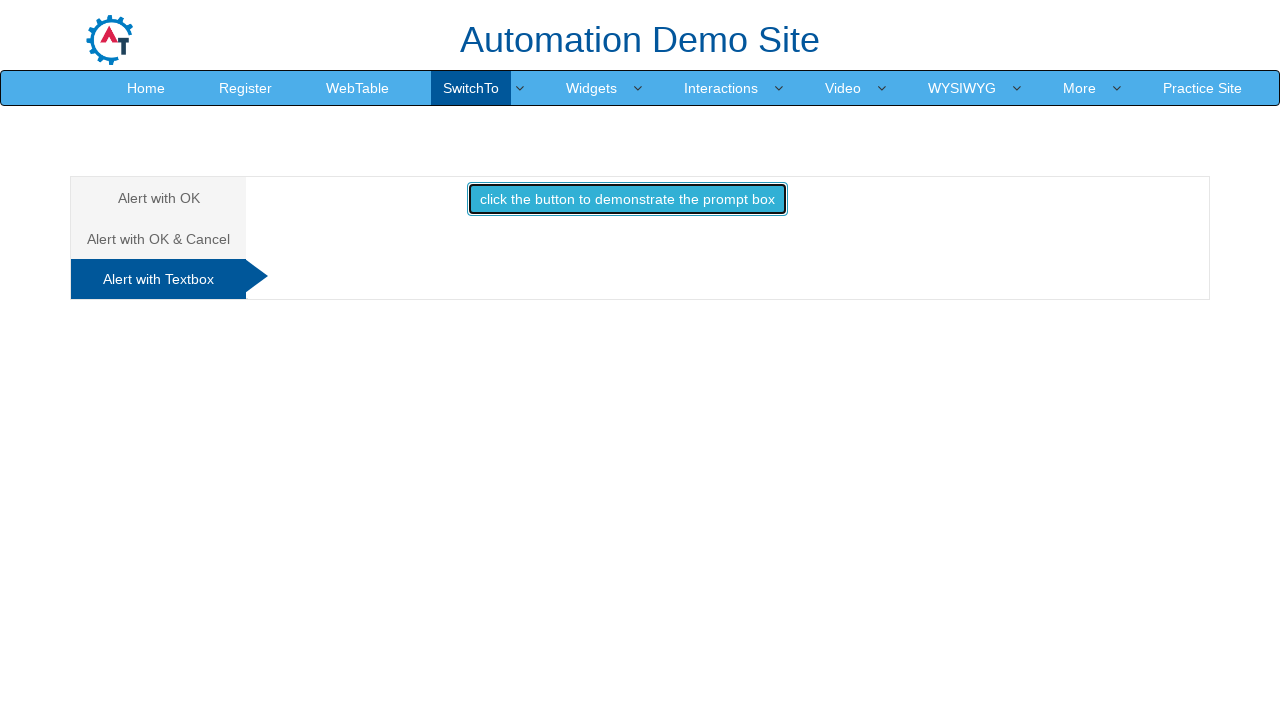

Clicked button to trigger prompt dialog and accepted it with text 'Hello' at (627, 199) on xpath=//button[@onclick='promptbox()']
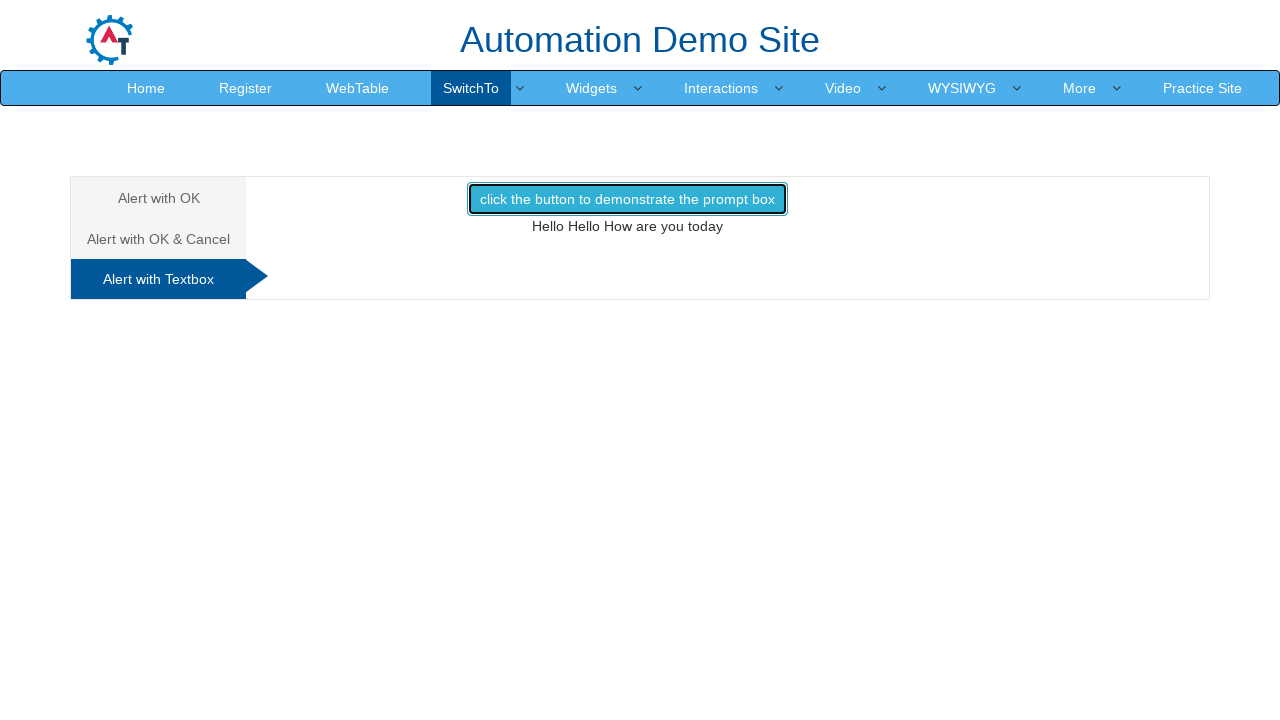

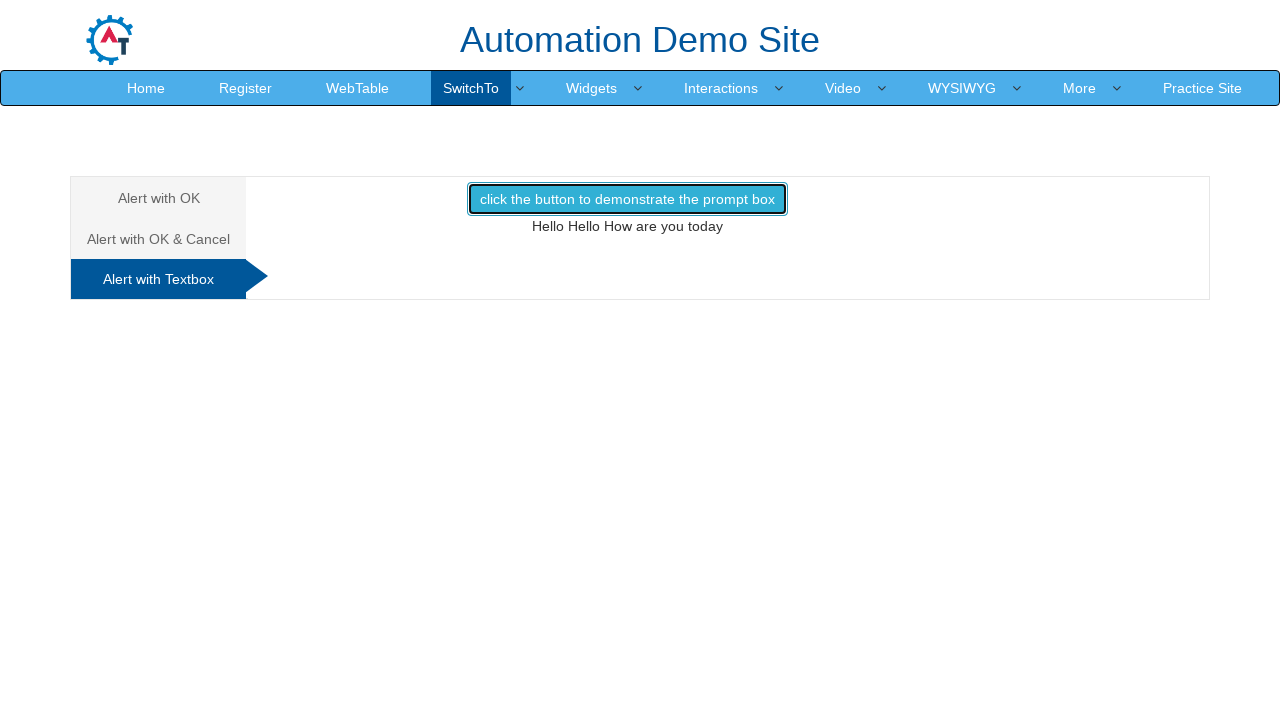